Tests randomly selecting and checking exactly 2 checkboxes from the "HTML Checkbox Form" section.

Starting URL: http://www.tizag.com/htmlT/htmlcheckboxes.php

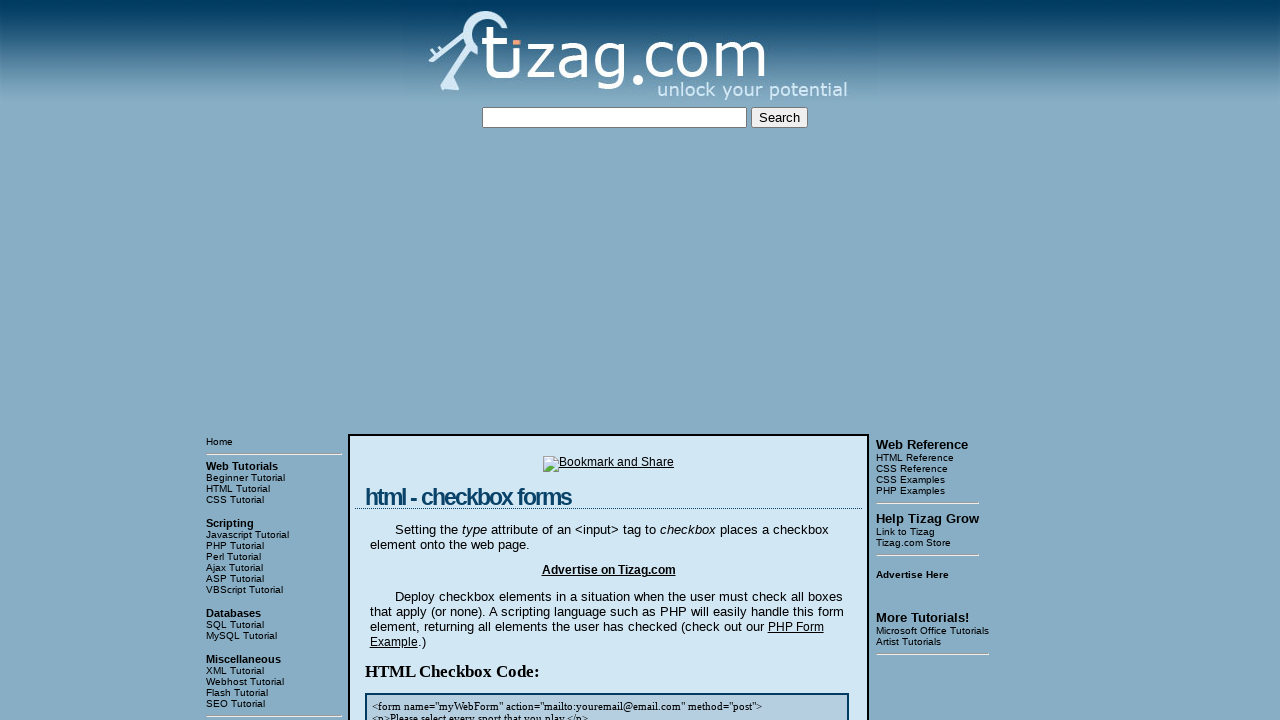

Located all checkboxes in the HTML Checkbox Form section
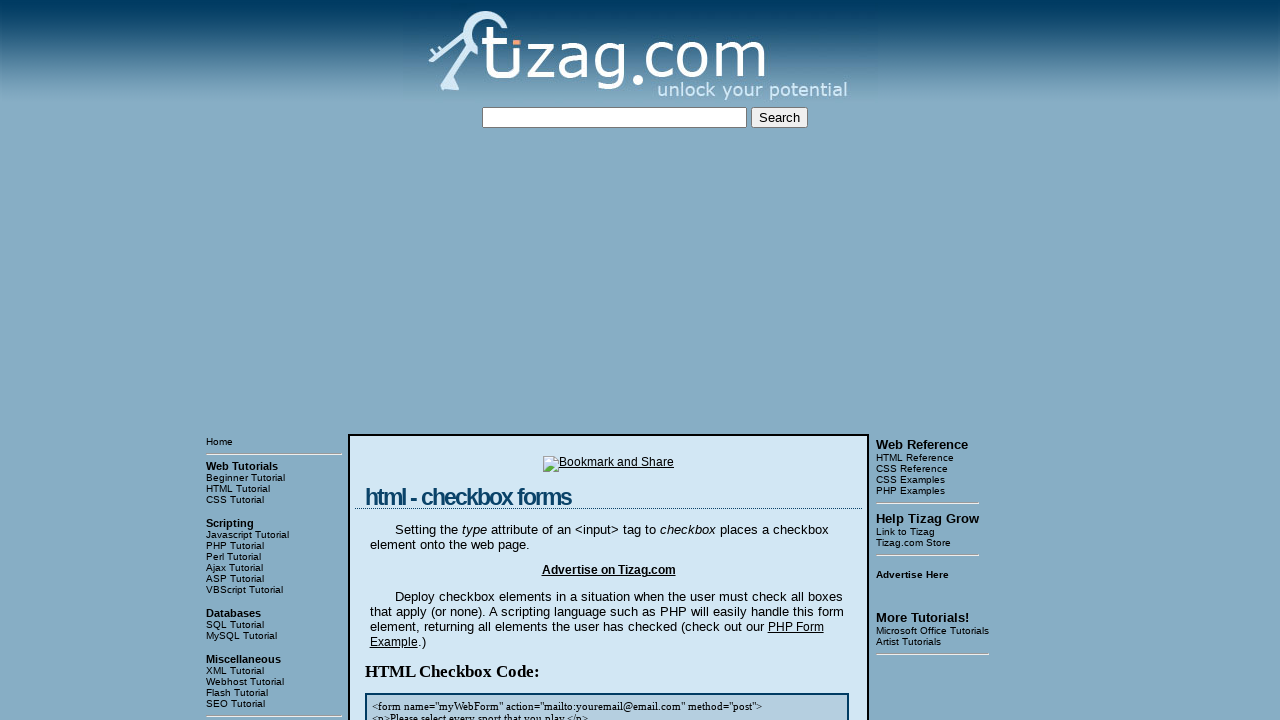

Waited for first checkbox to become visible
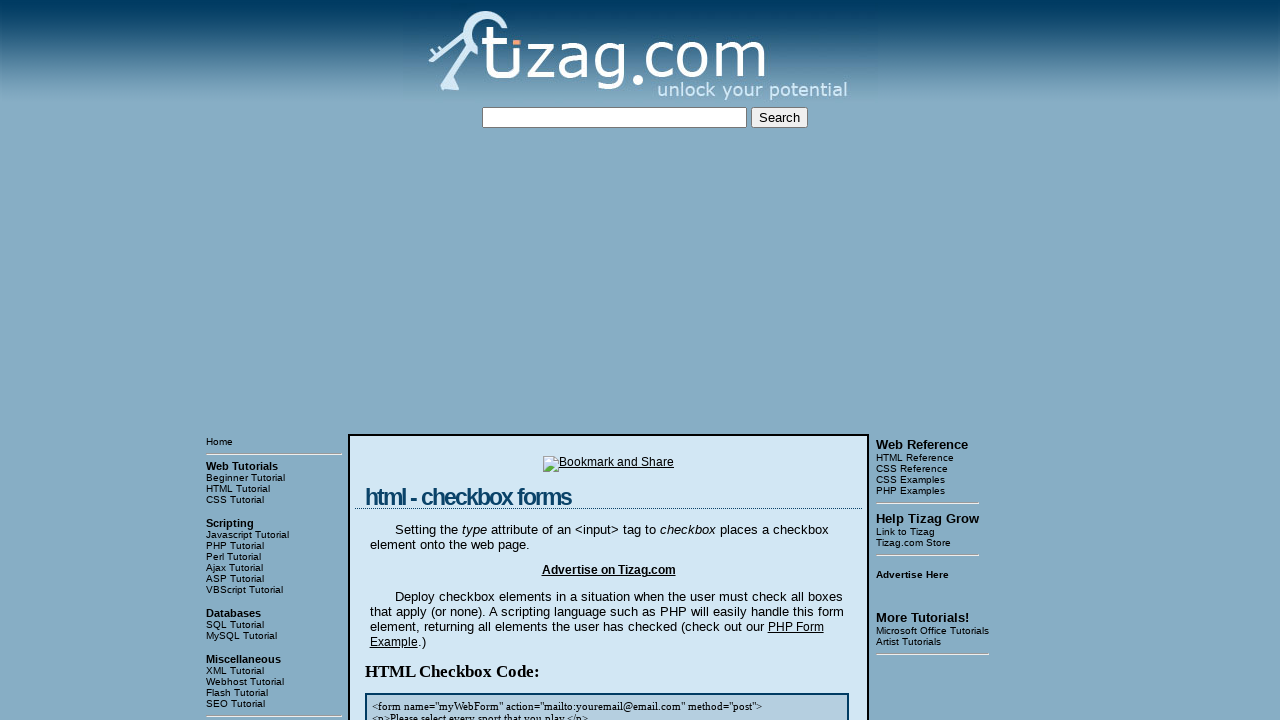

Found 4 checkboxes in the form
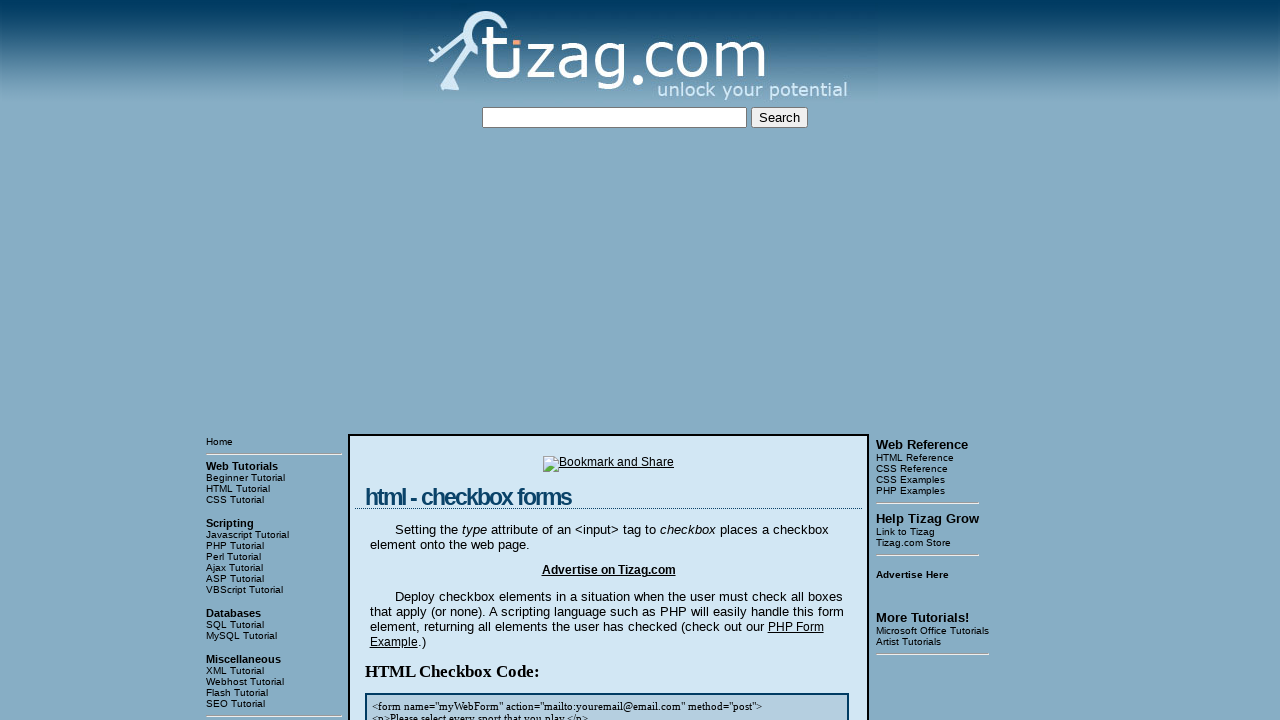

Generated 2 unique random indexes: [2, 3]
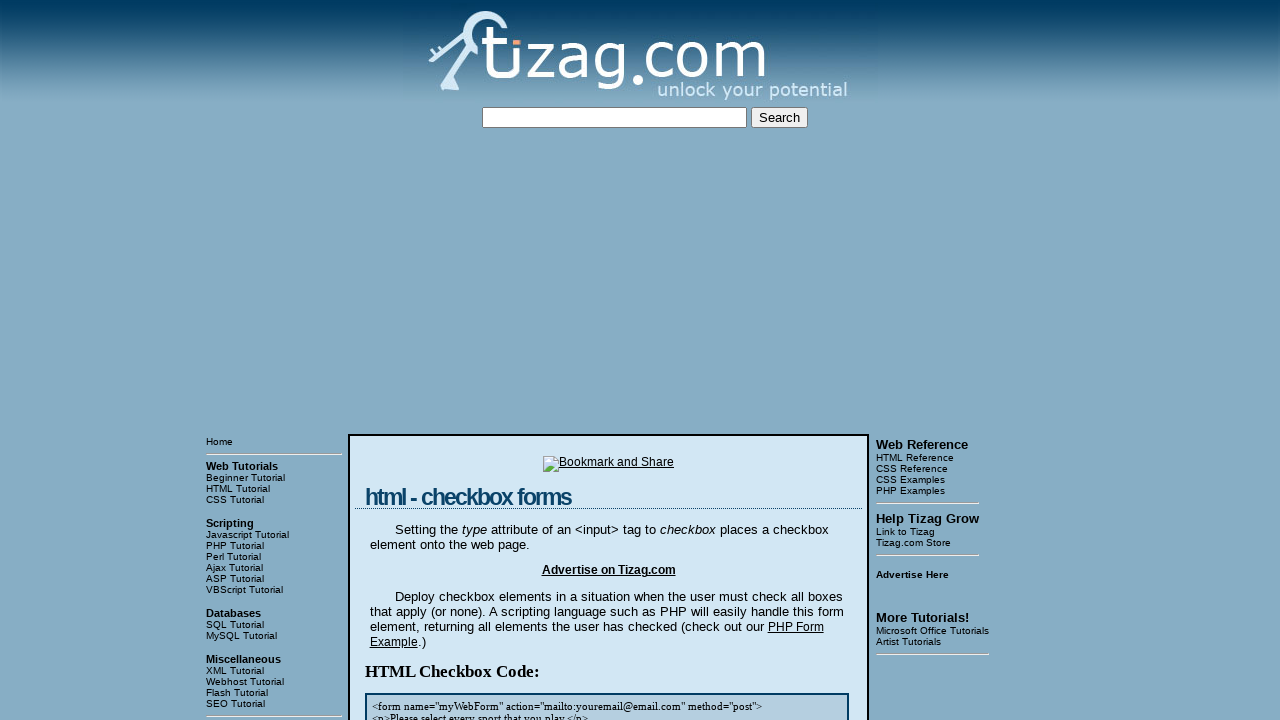

Checked checkbox at index 2 at (433, 360) on h2.specialT:has-text('HTML Checkbox Form:') + div.display input[type='checkbox']
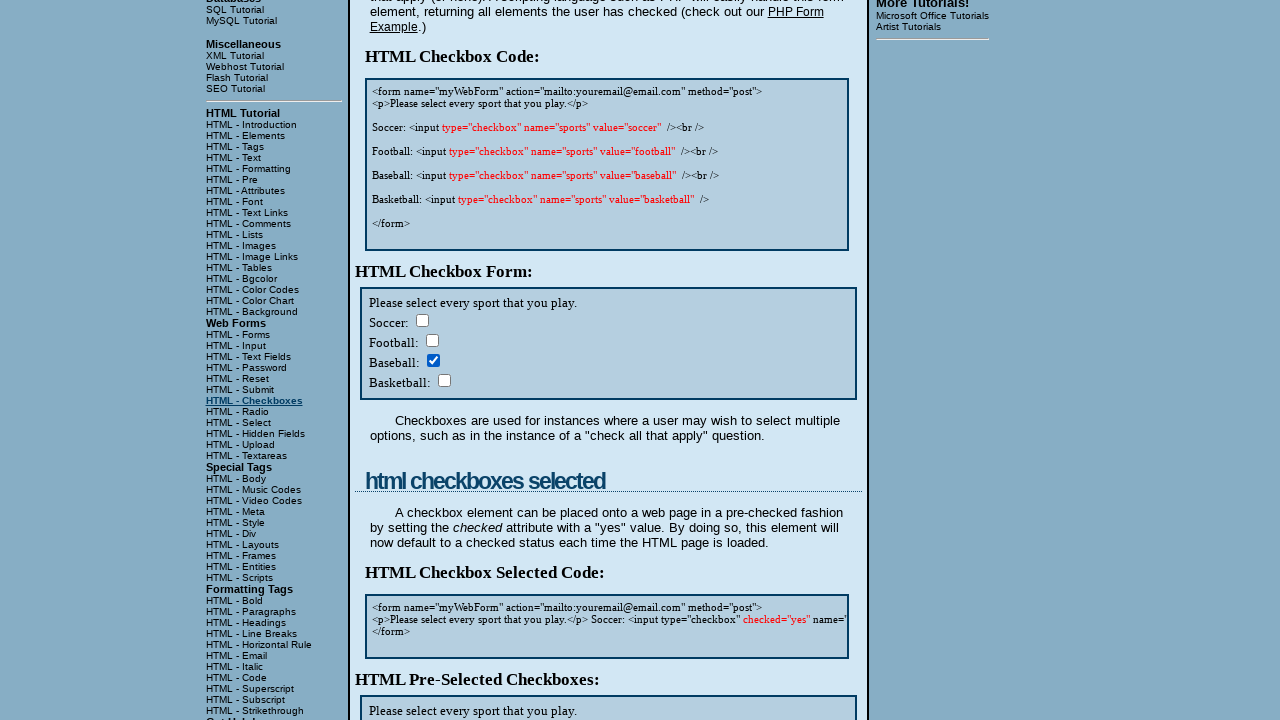

Checked checkbox at index 3 at (444, 380) on h2.specialT:has-text('HTML Checkbox Form:') + div.display input[type='checkbox']
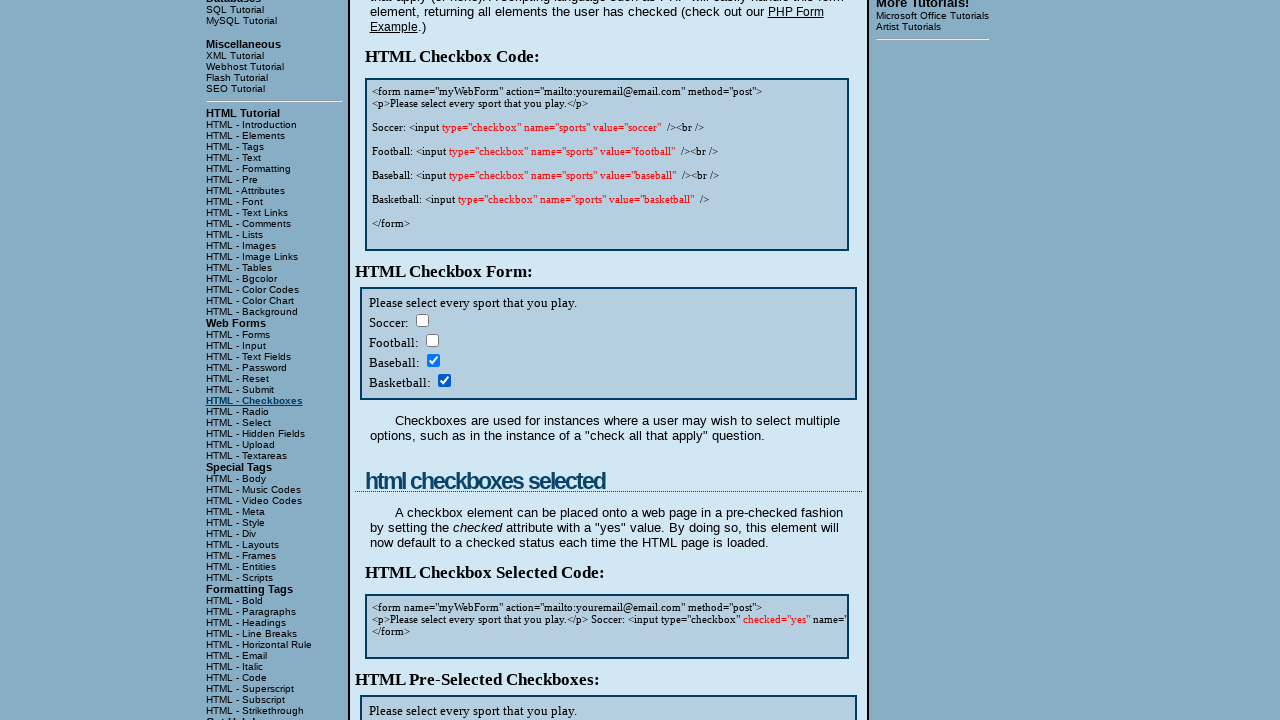

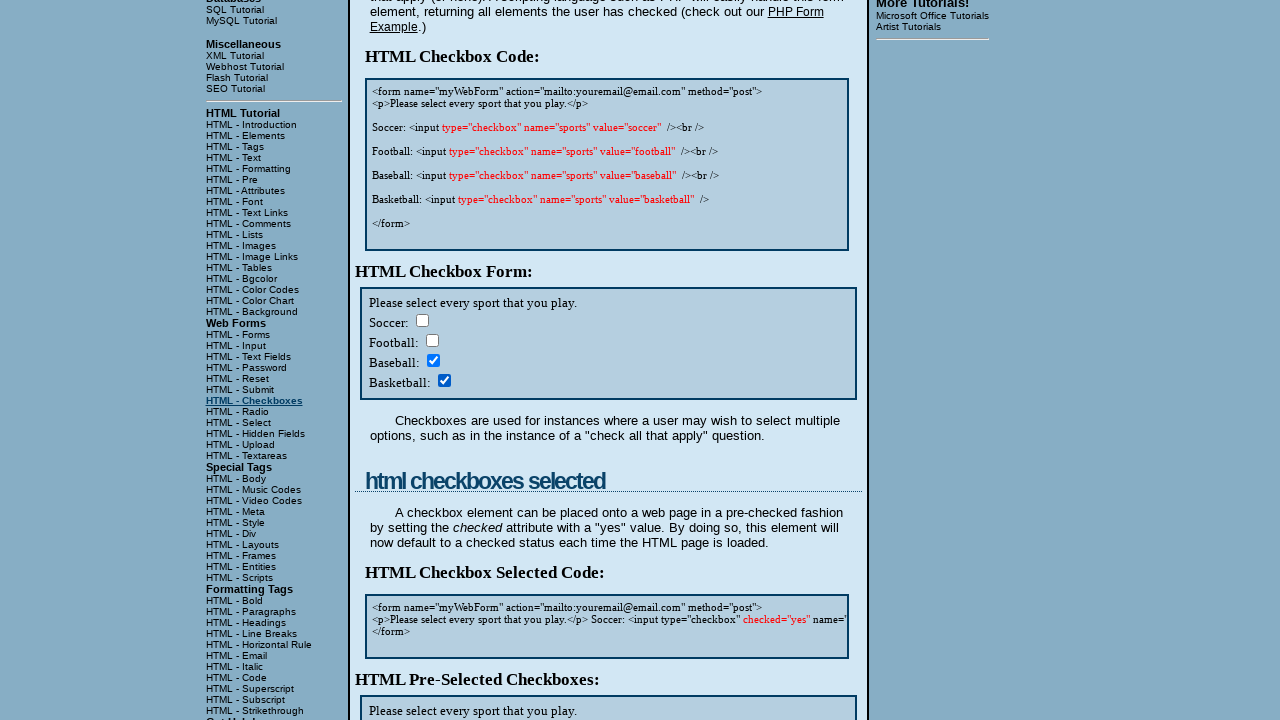